Navigates to form authentication page and verifies the login button is displayed

Starting URL: https://the-internet.herokuapp.com/

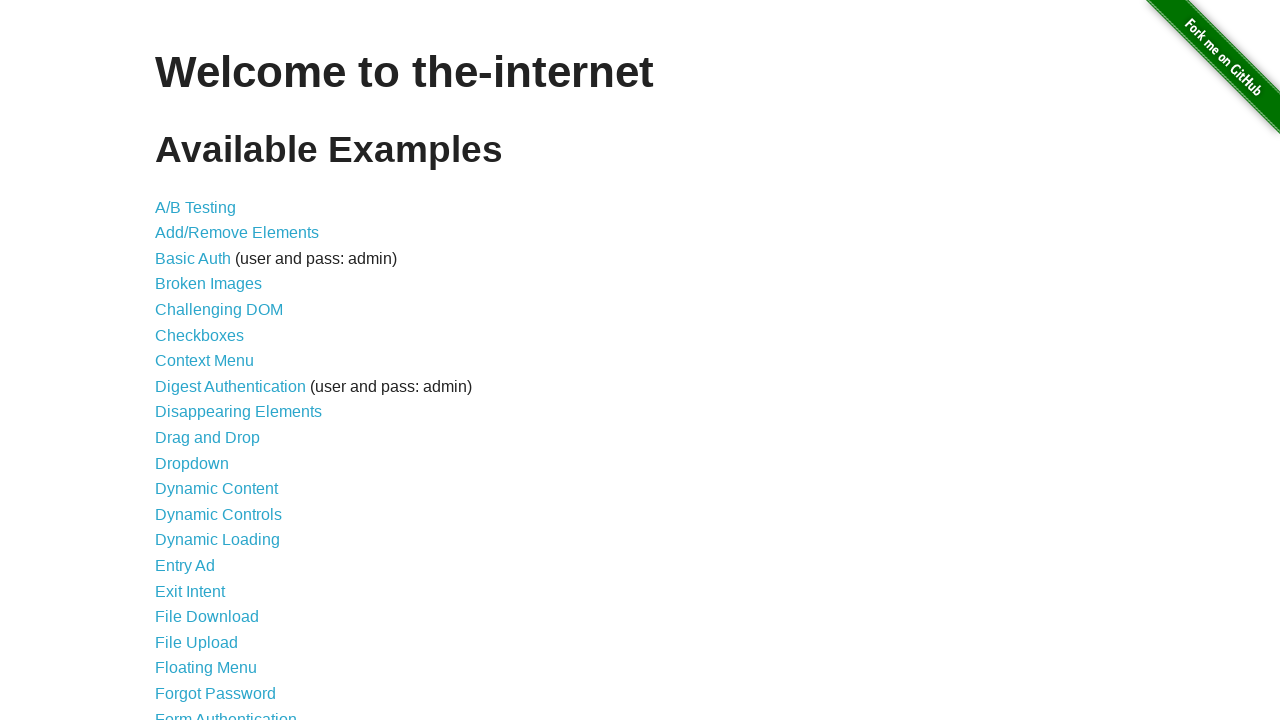

Navigated to the-internet.herokuapp.com homepage
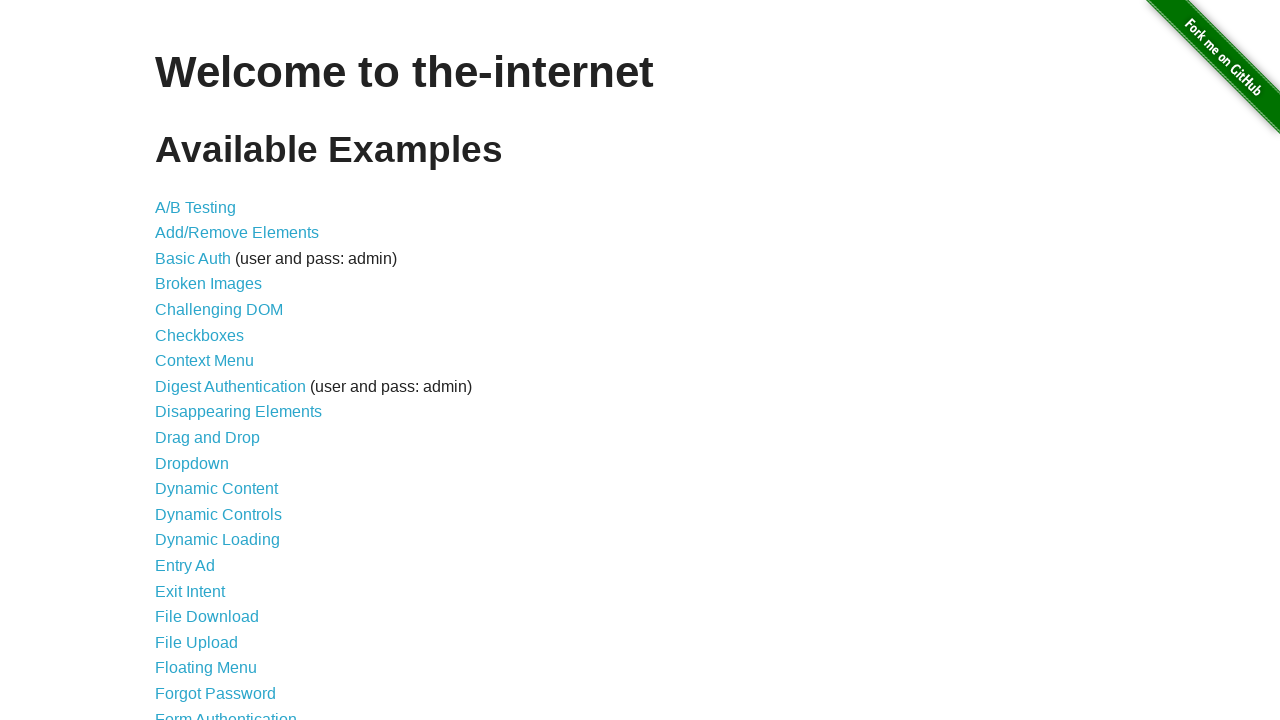

Clicked on Form Authentication link at (226, 712) on xpath=//a[text()="Form Authentication"]
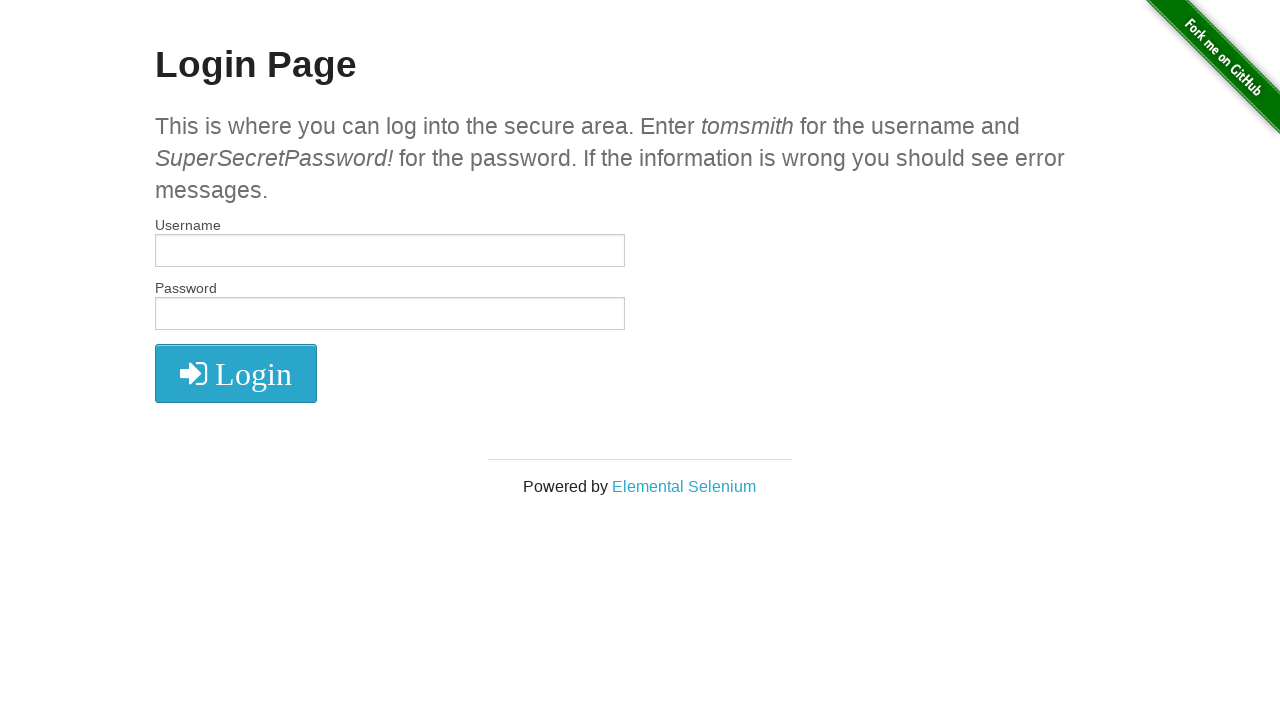

Verified login button is displayed
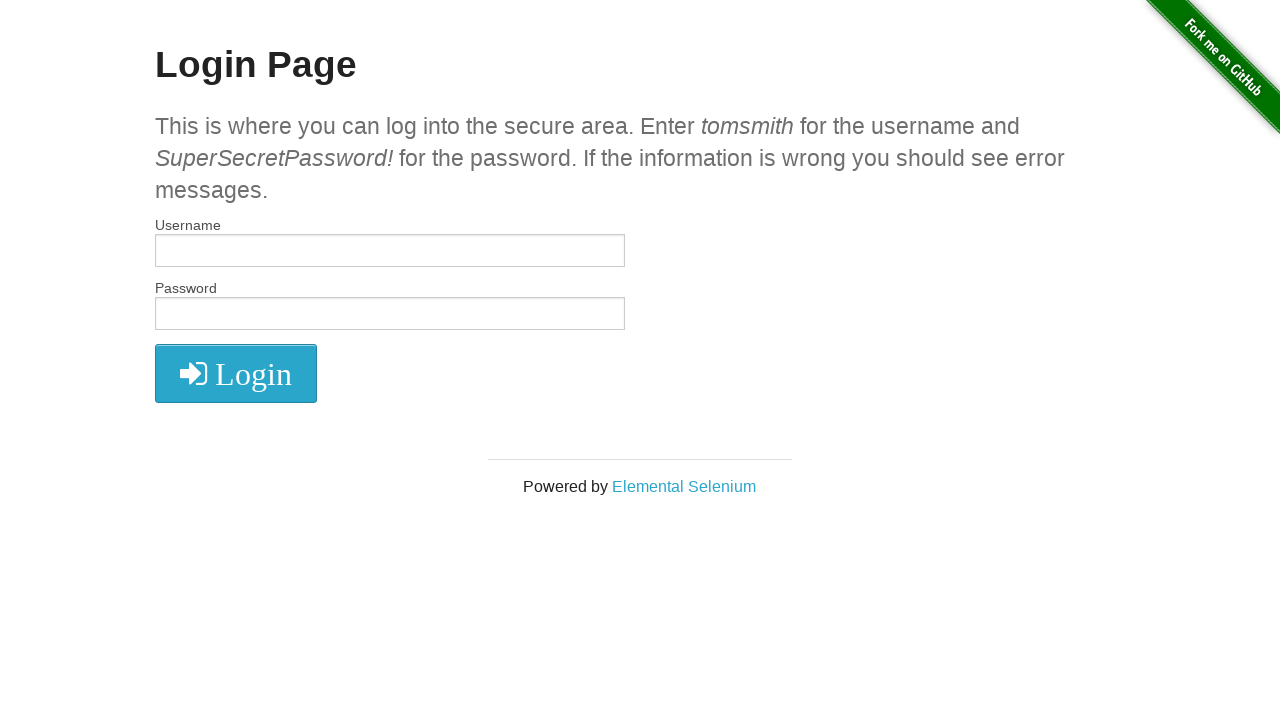

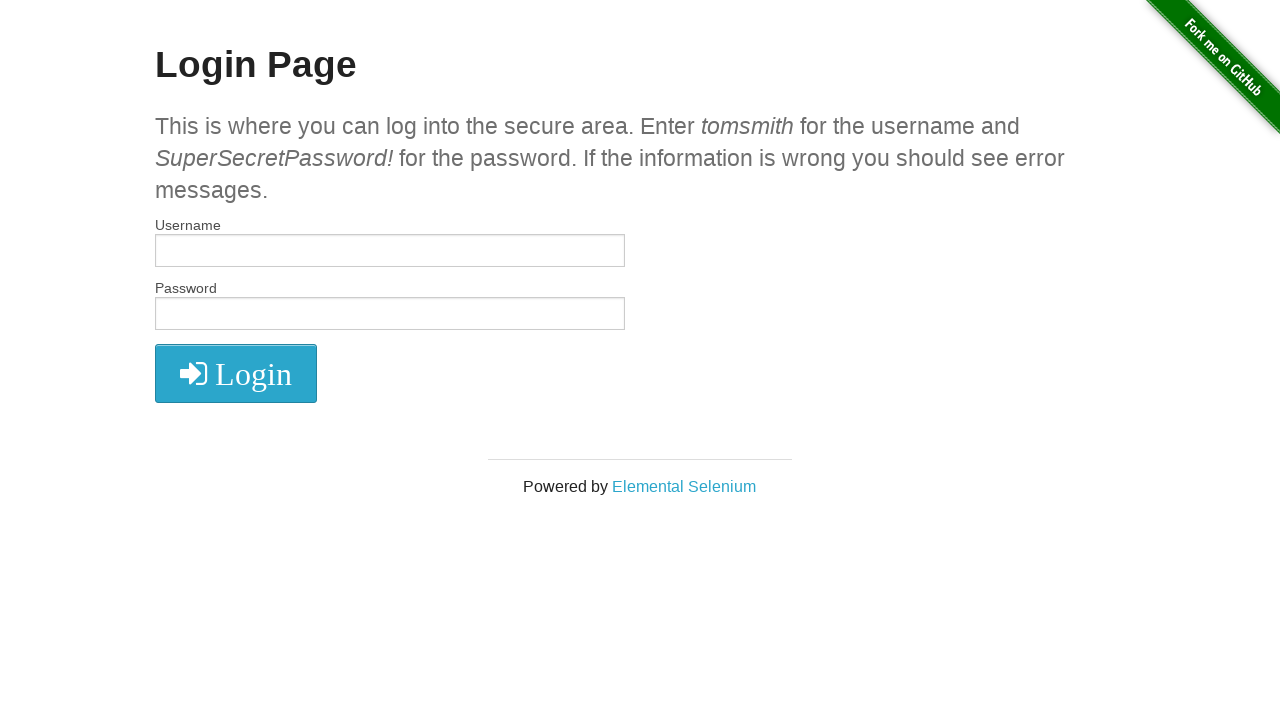